Tests registration form validation when only last name is entered, expecting an error message

Starting URL: https://www.sharelane.com/cgi-bin/register.py

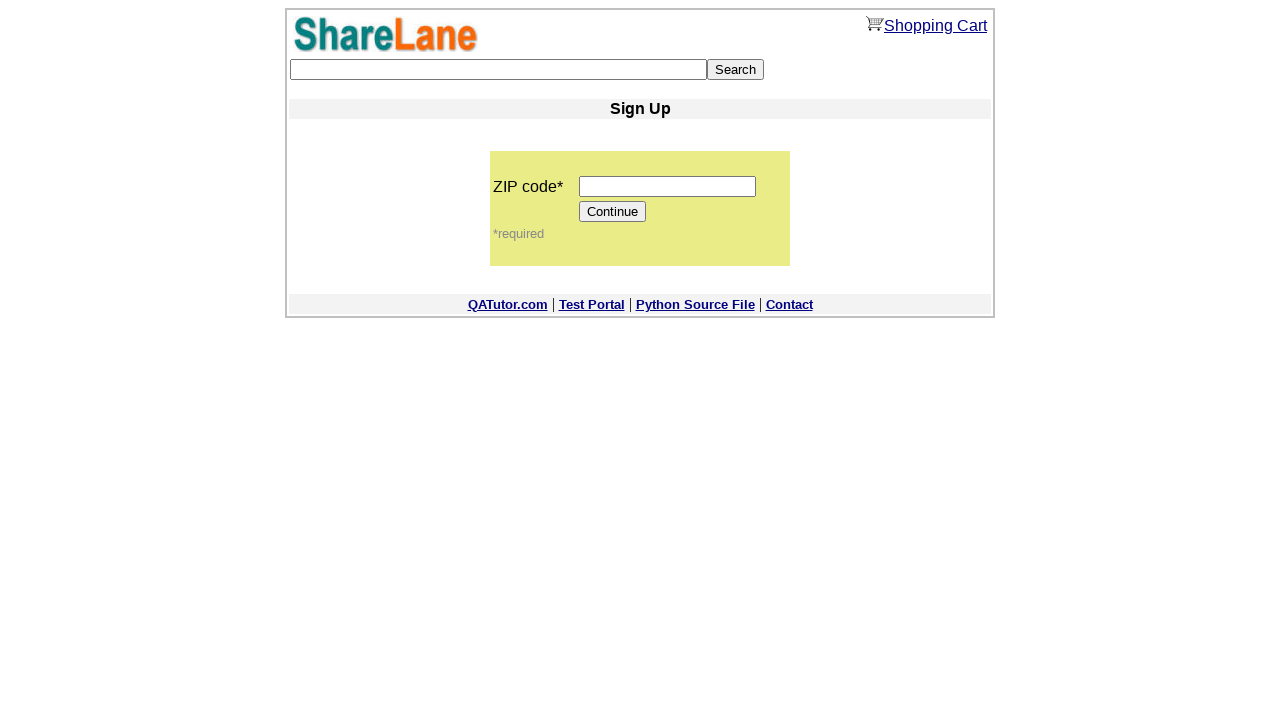

Filled zip code field with '12345' on input[name='zip_code']
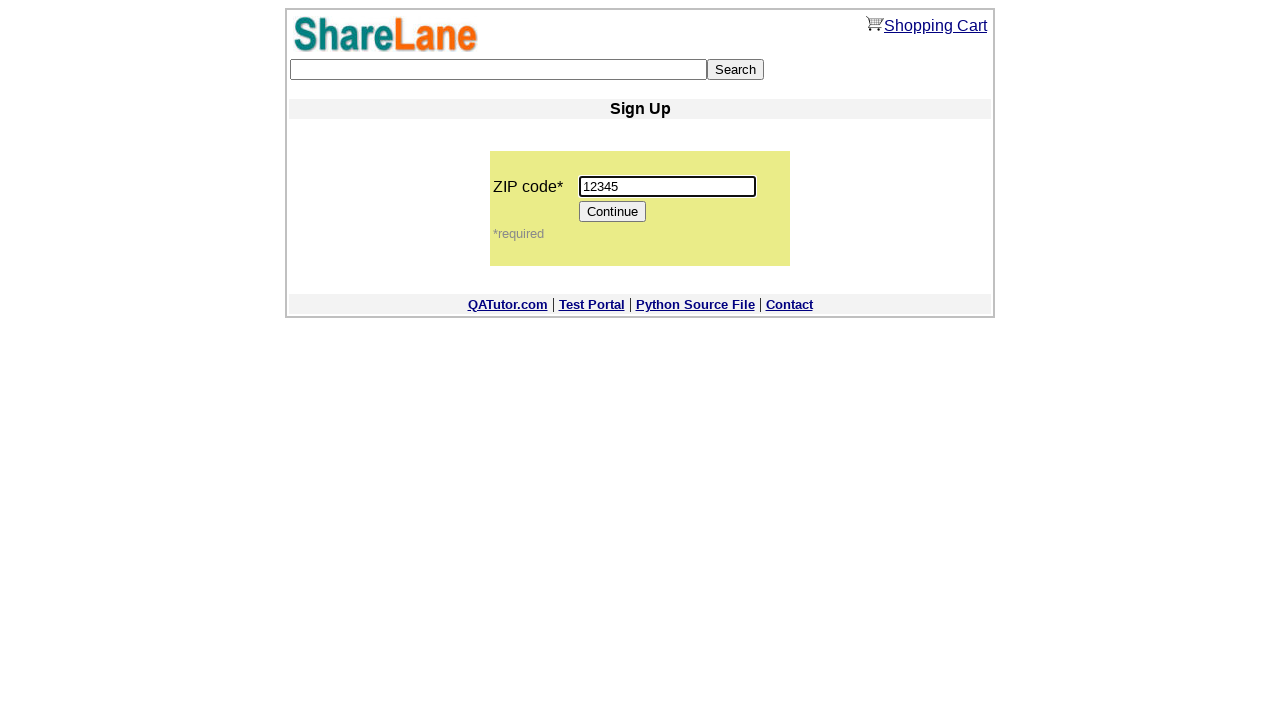

Clicked Continue button to proceed to registration form at (613, 212) on input[value='Continue']
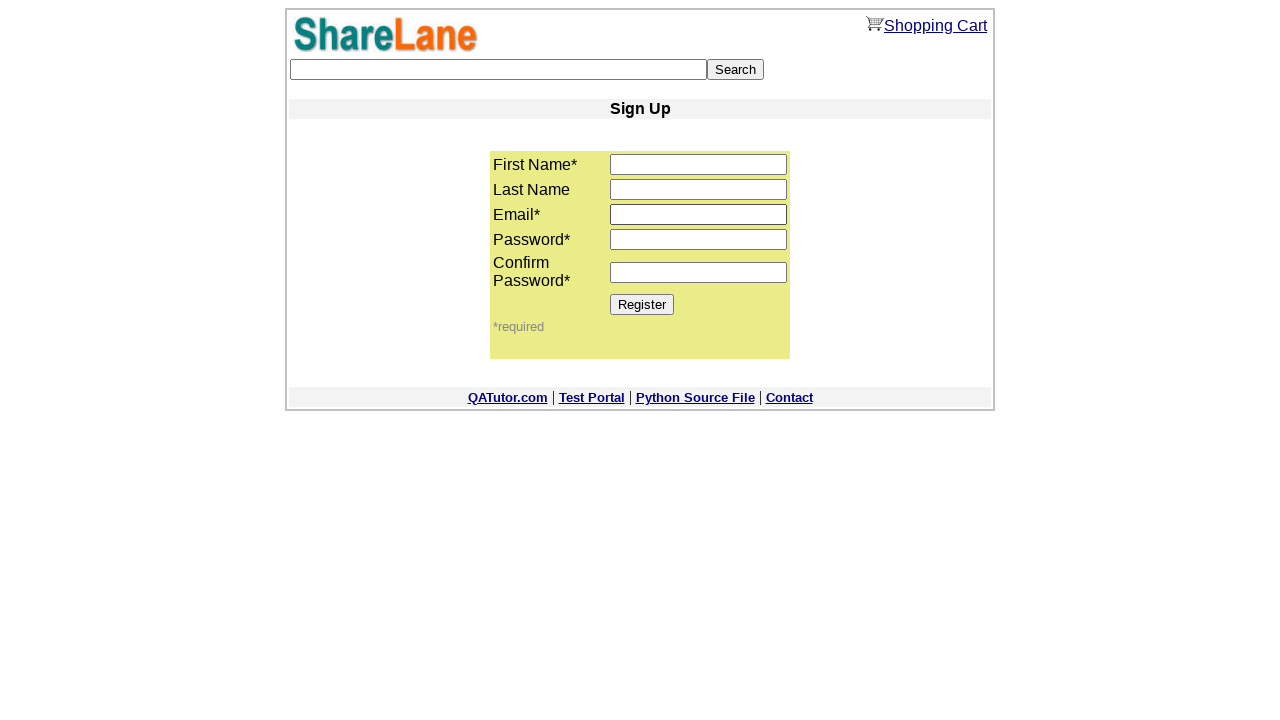

Cleared first name field on input[name='first_name']
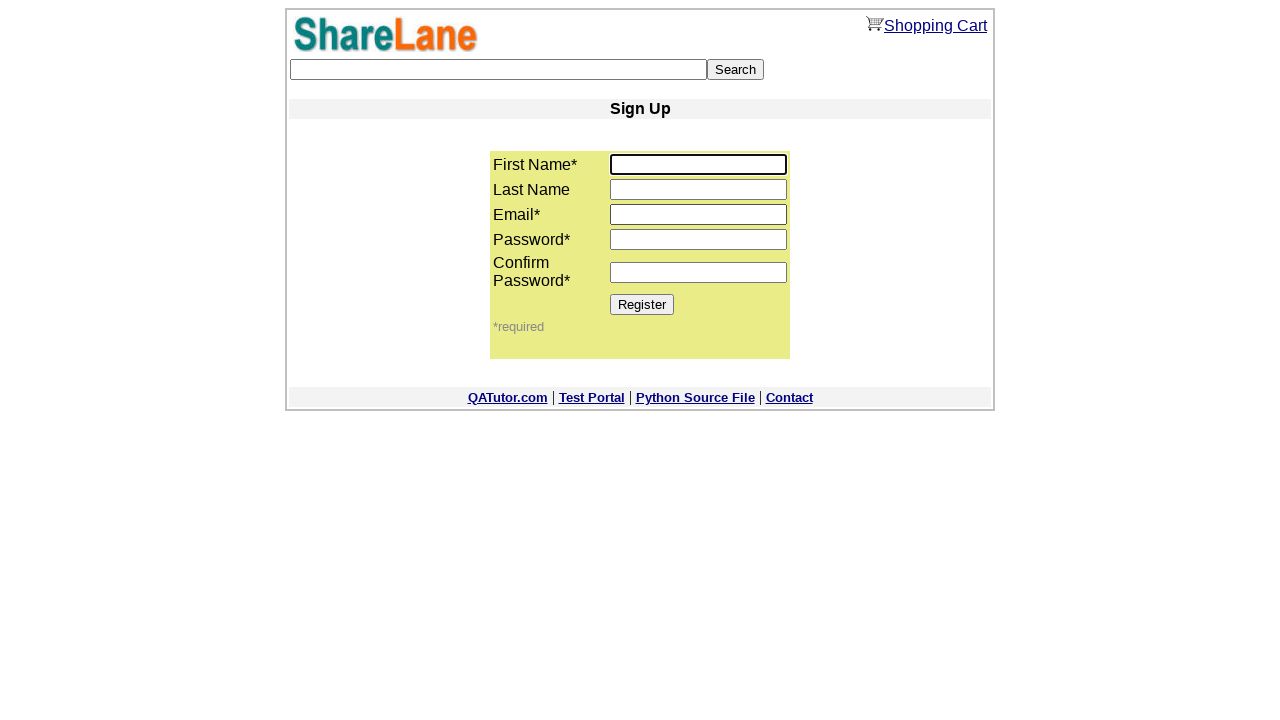

Filled last name field with 'Васильев' on input[name='last_name']
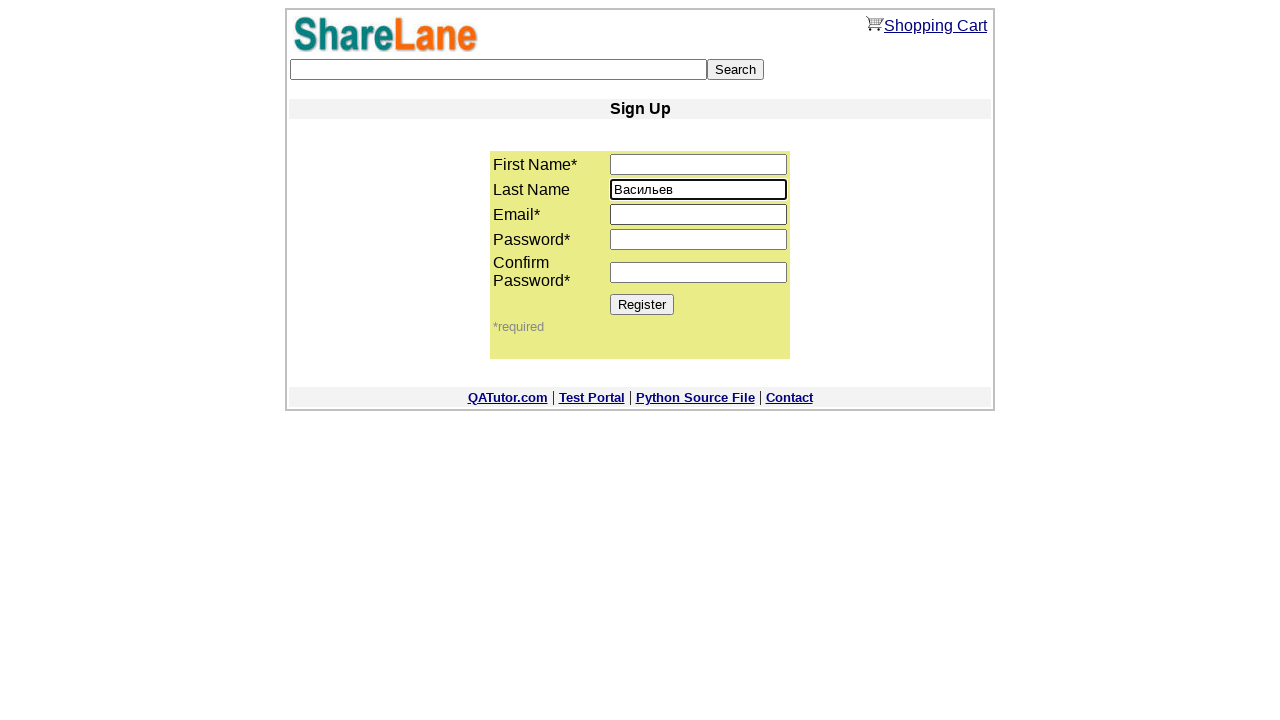

Cleared email field on input[name='email']
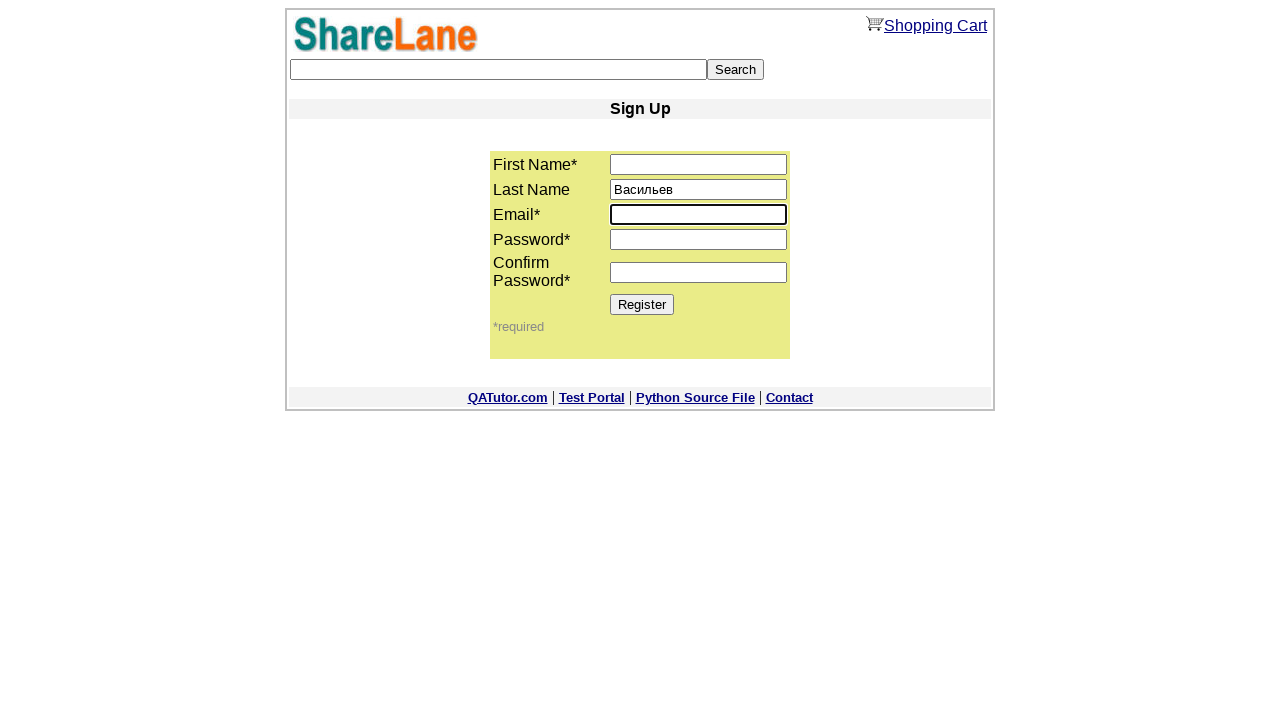

Cleared password field on input[name='password1']
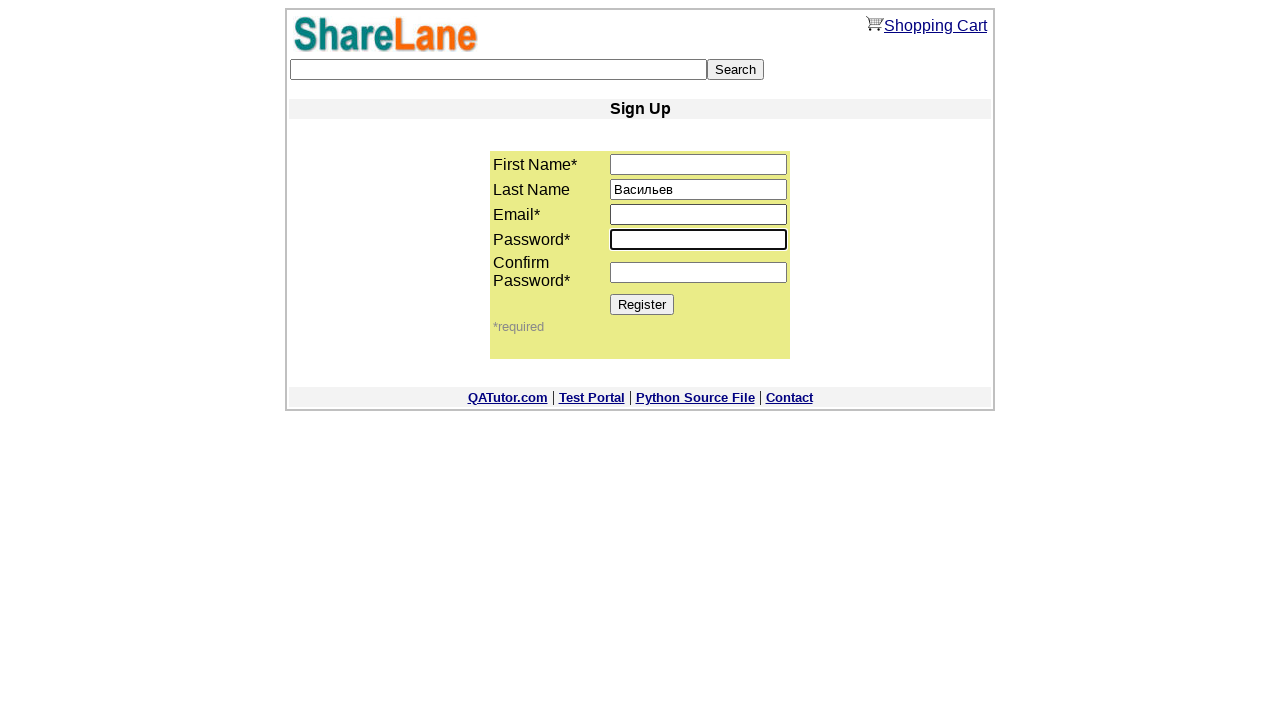

Cleared password confirmation field on input[name='password2']
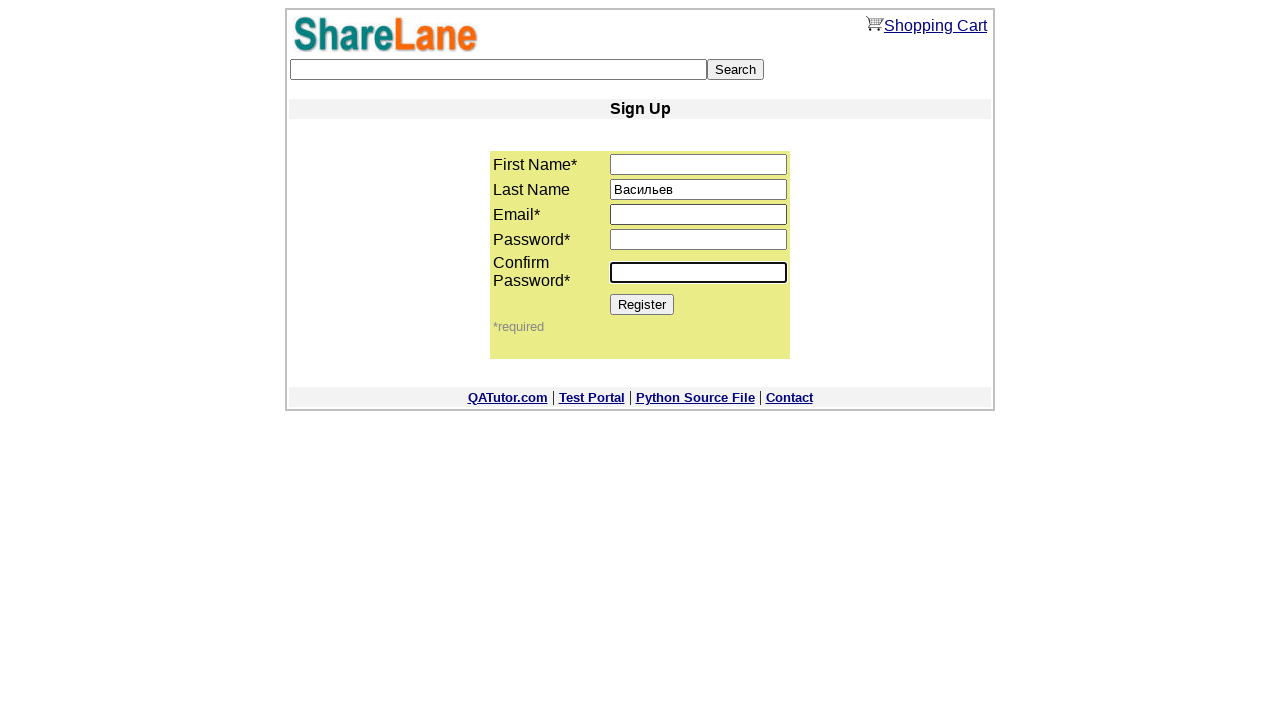

Clicked Register button to submit form with only last name at (642, 304) on input[value='Register']
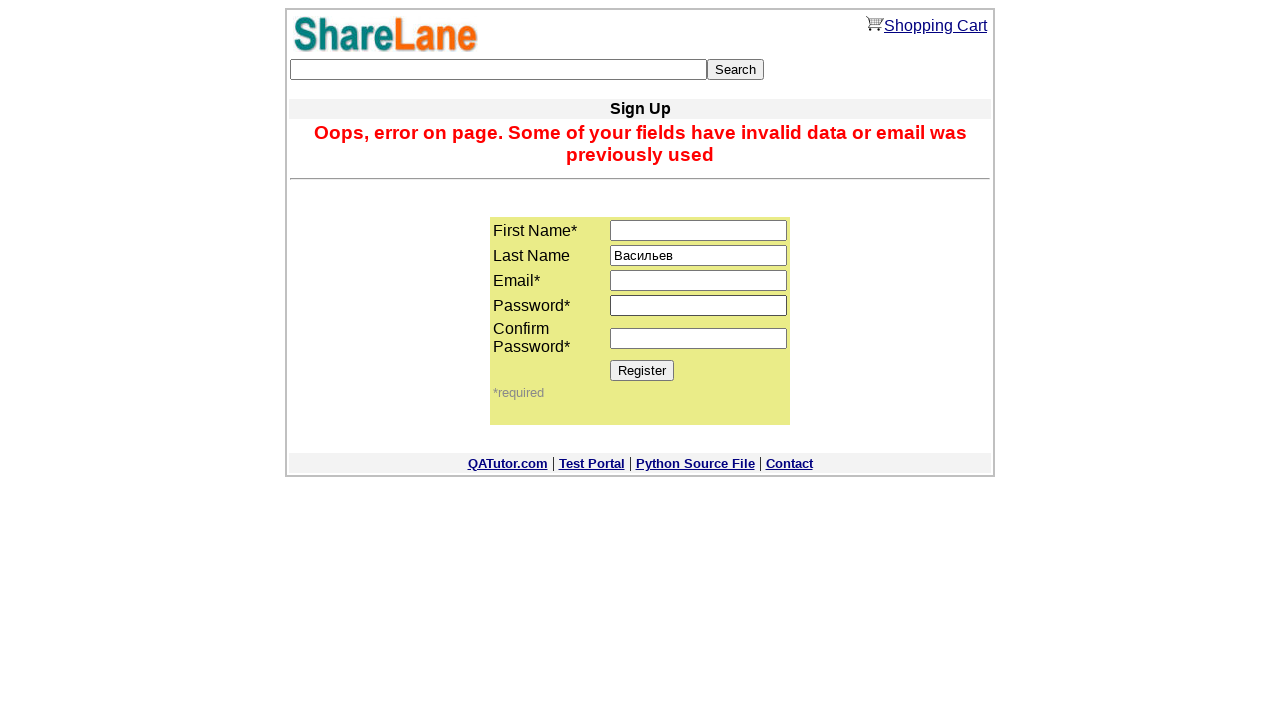

Error message appeared validating that only last name is insufficient
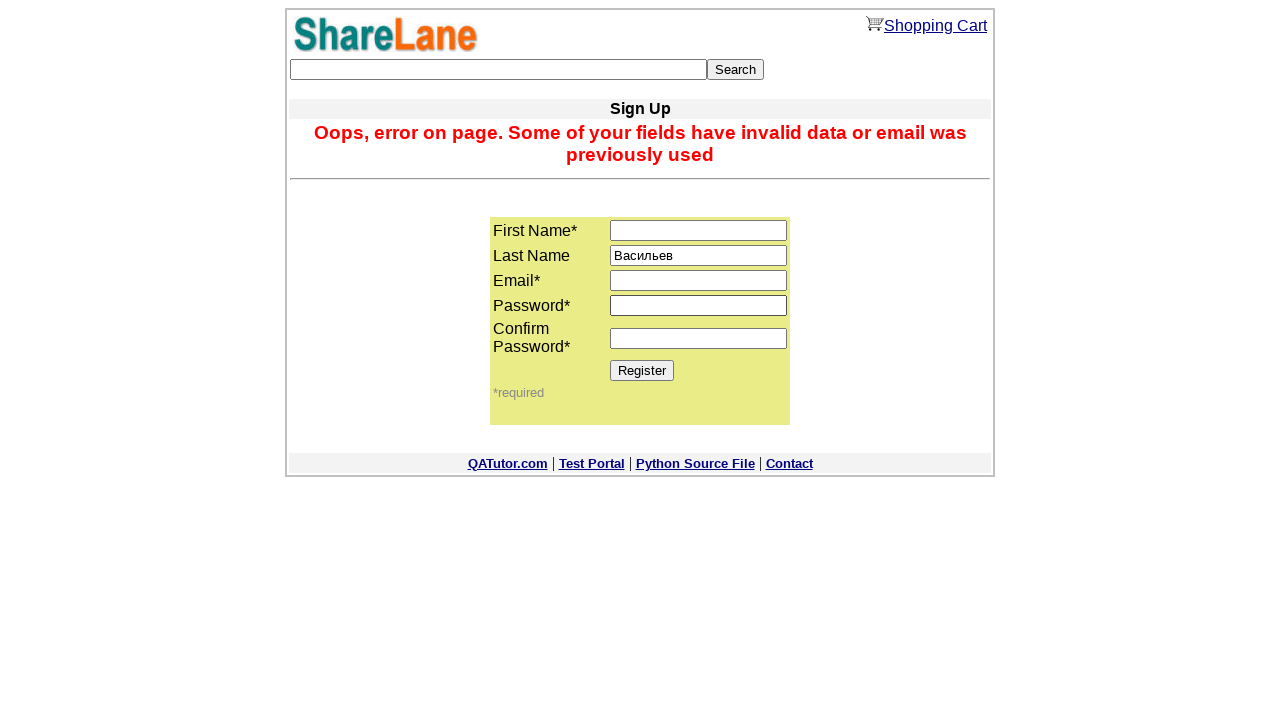

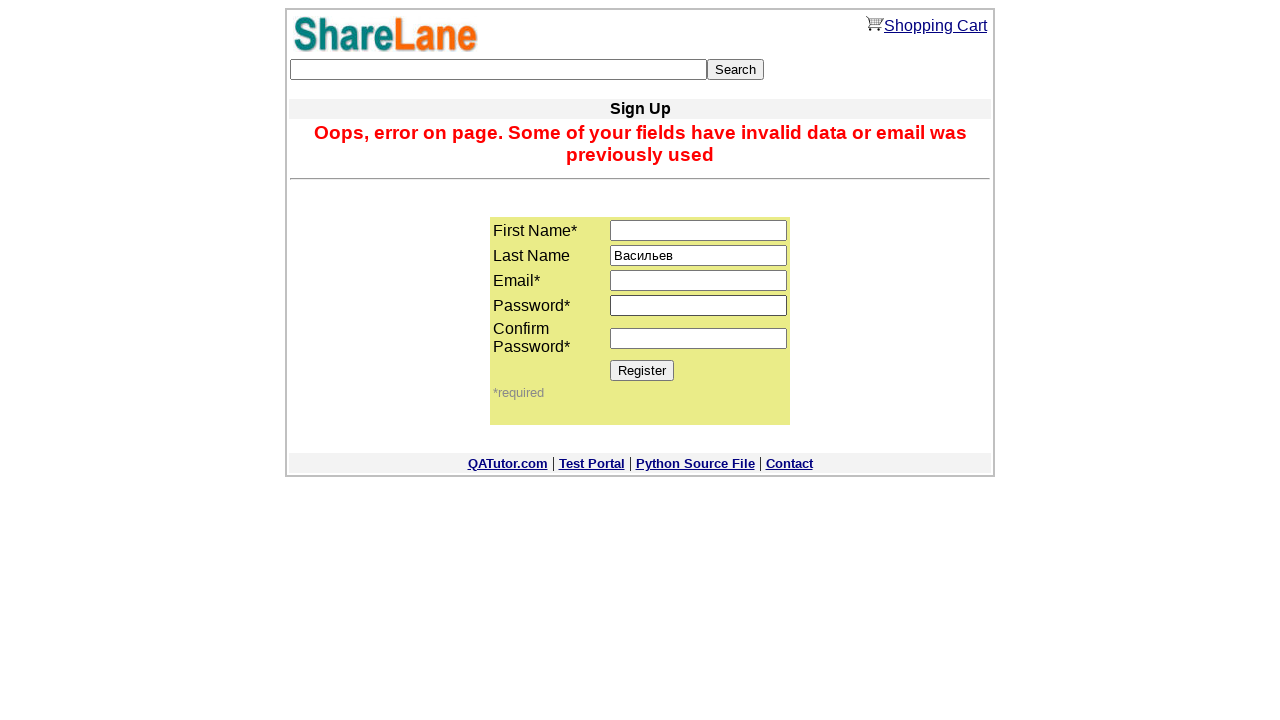